Tests search functionality on subscribe.ru by clicking the search link, entering a query "qwerty", and submitting the search form to verify results are returned (not a 404 page). This is identical to chromeSearch but originally ran on Firefox.

Starting URL: https://subscribe.ru/

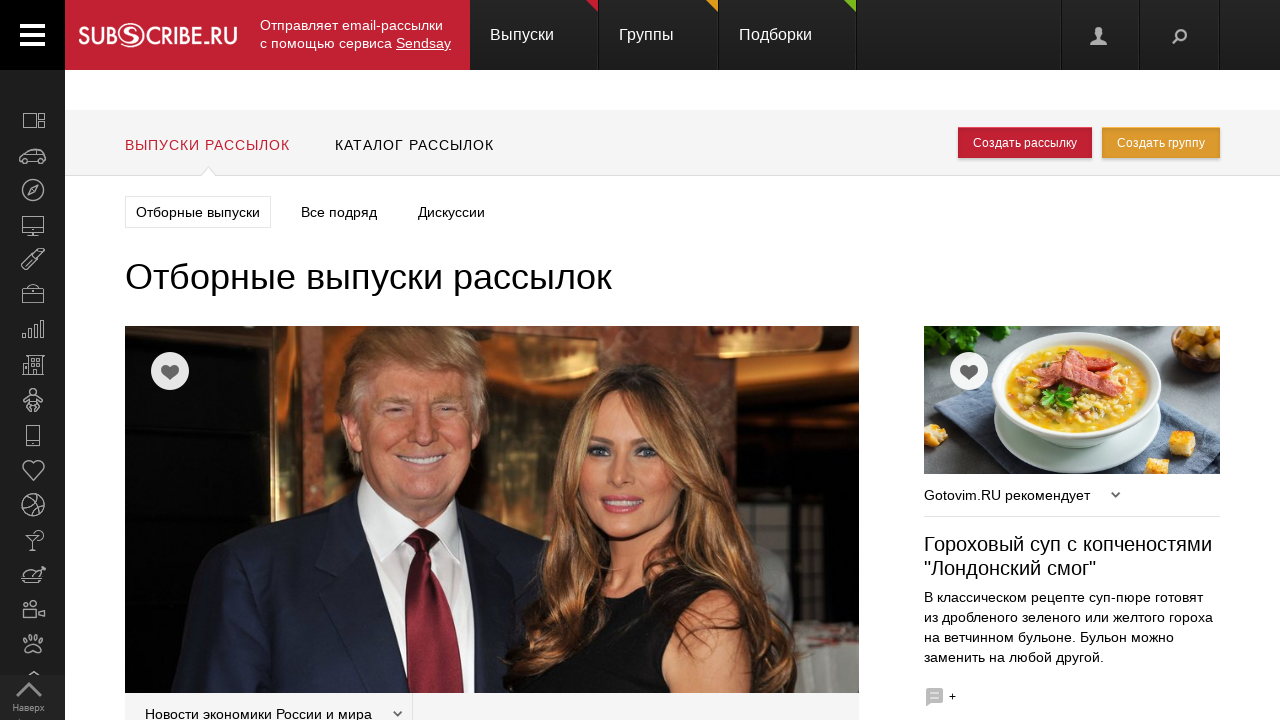

Clicked search link in header at (1180, 35) on xpath=//*[@id='all']/header/ul/li[2]/a
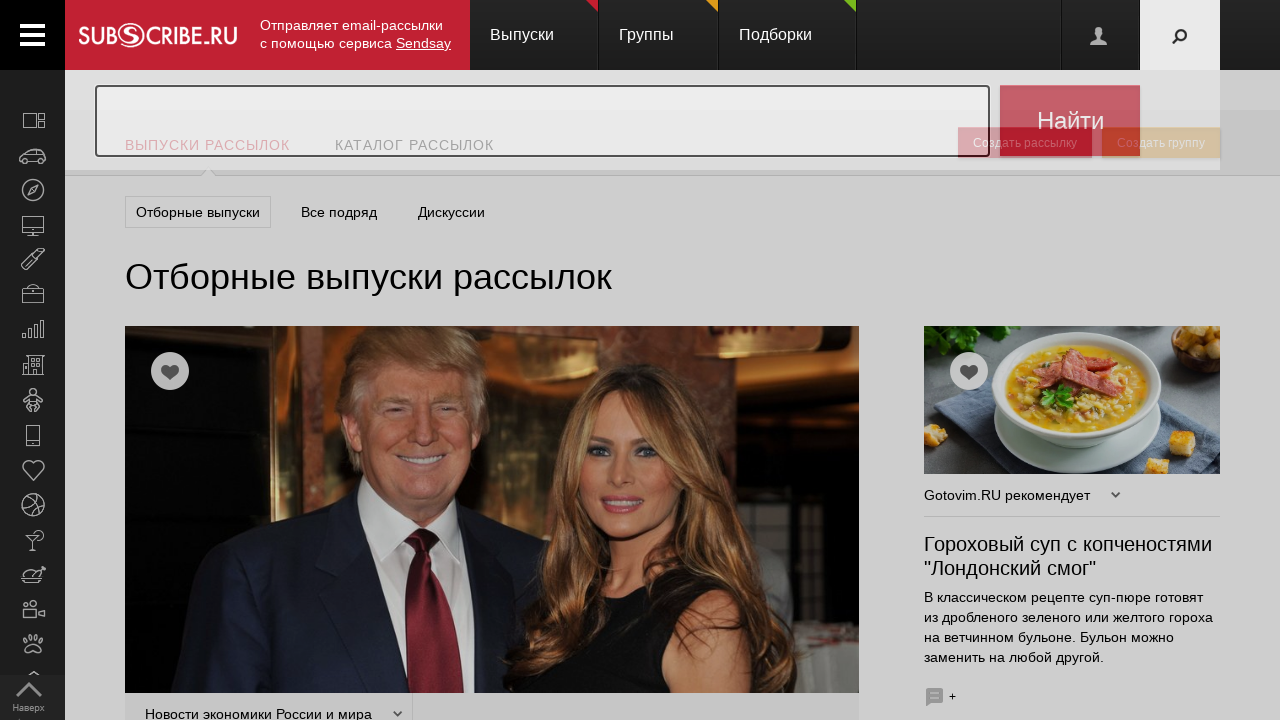

Entered search query 'qwerty' in search field on xpath=//*[@id='all']/header/div[3]/form/div/input
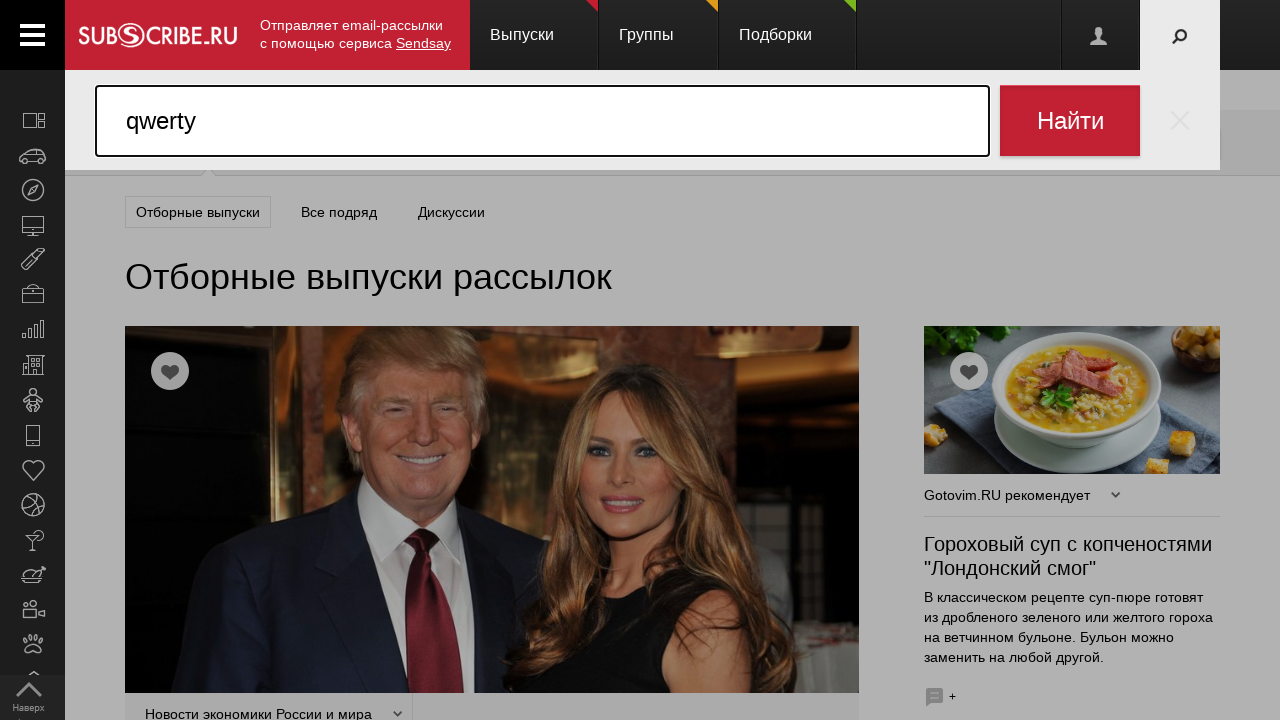

Clicked search submit button at (1070, 120) on .search-submit
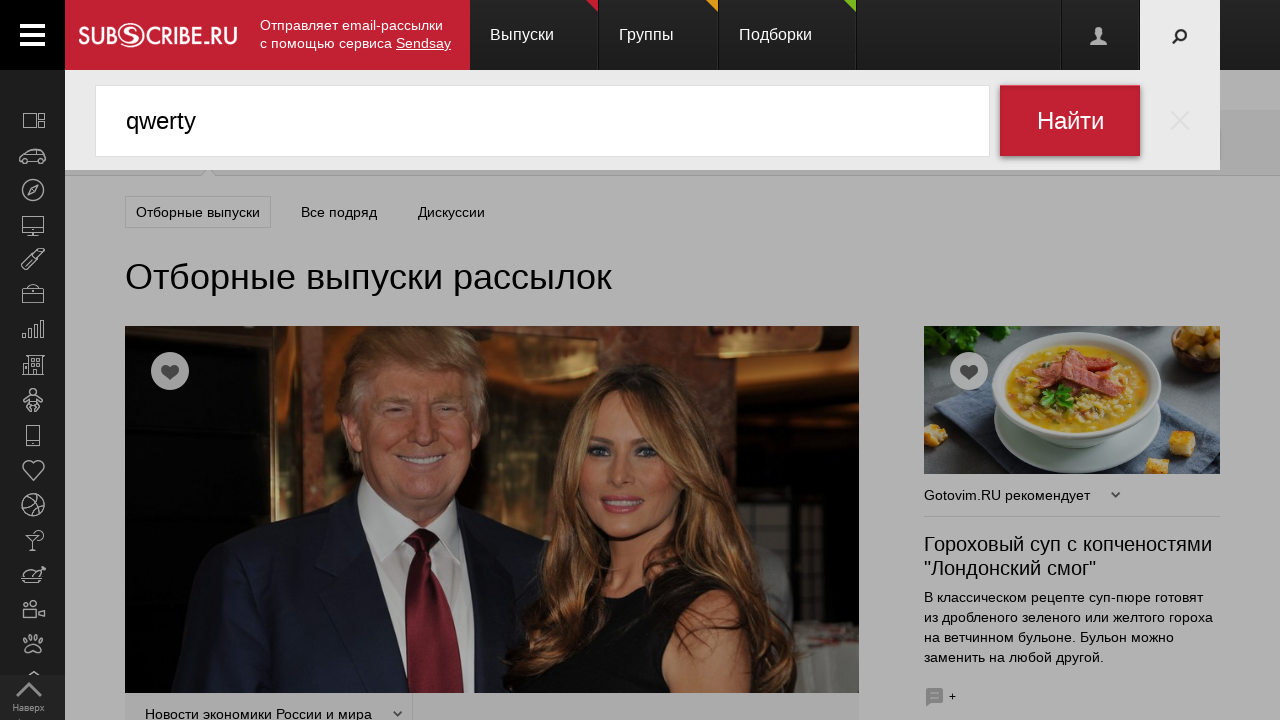

Waited for page load to complete
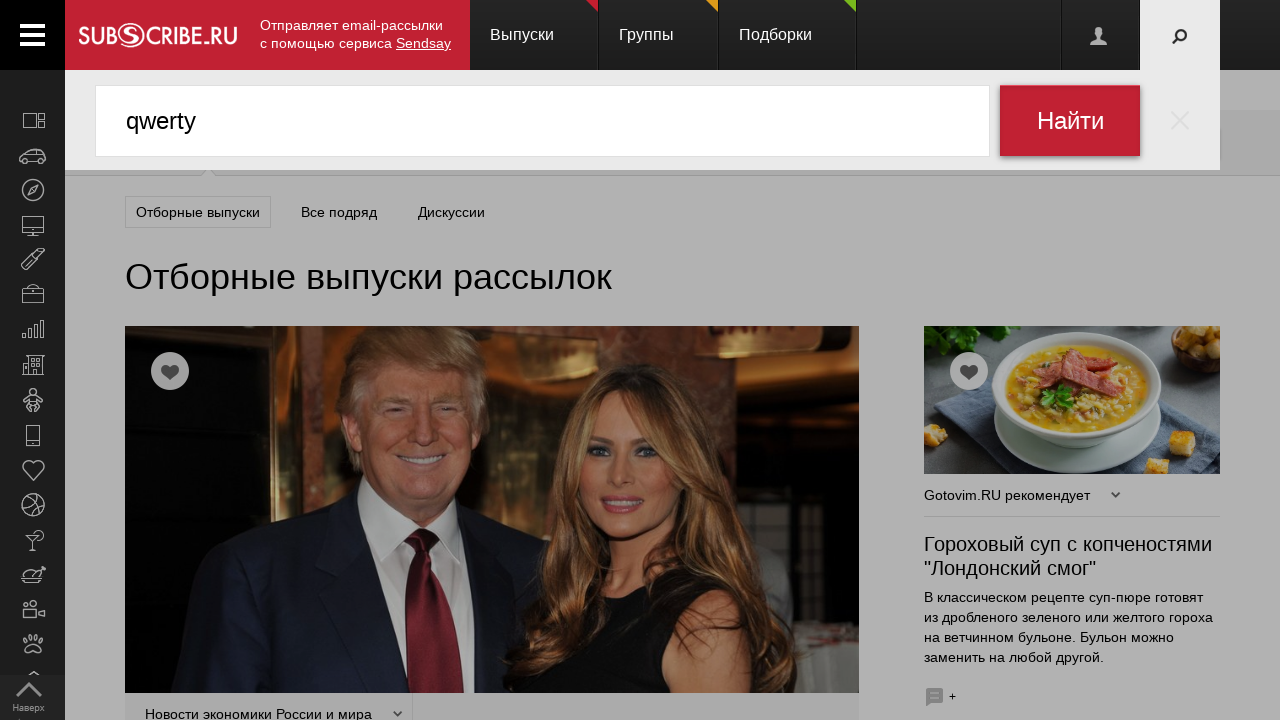

Verified search results are displayed (no 404 error)
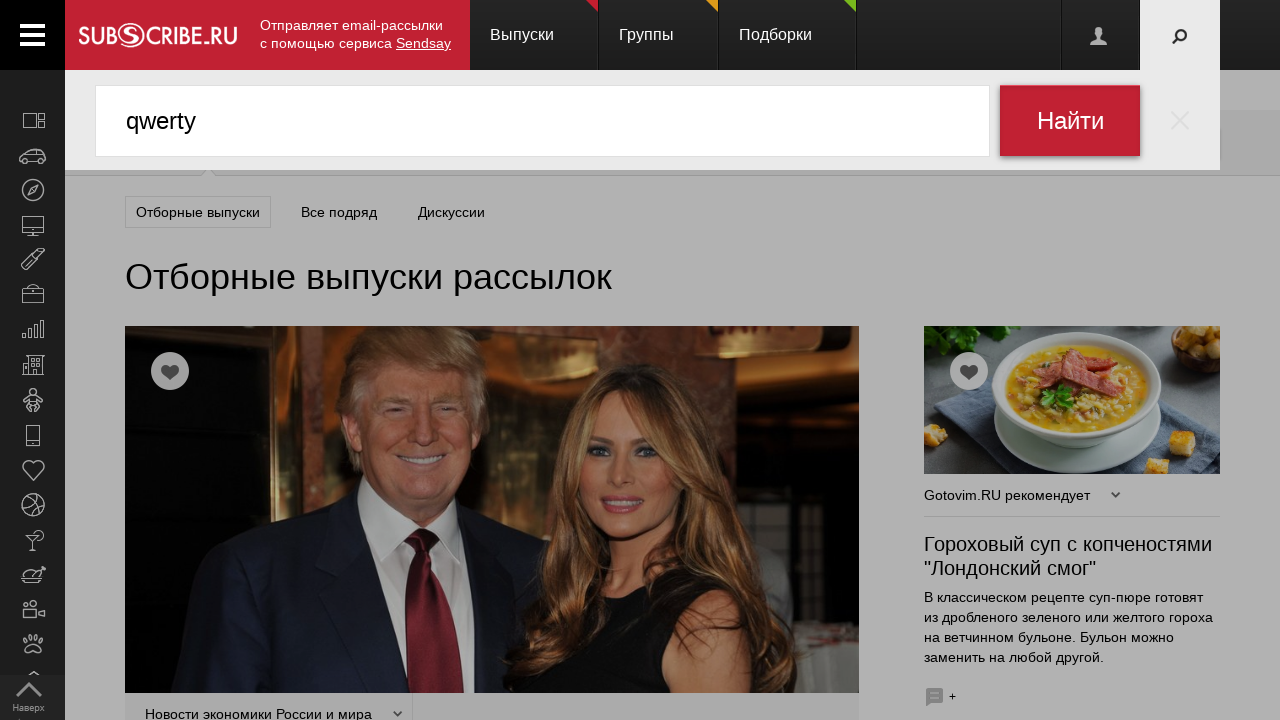

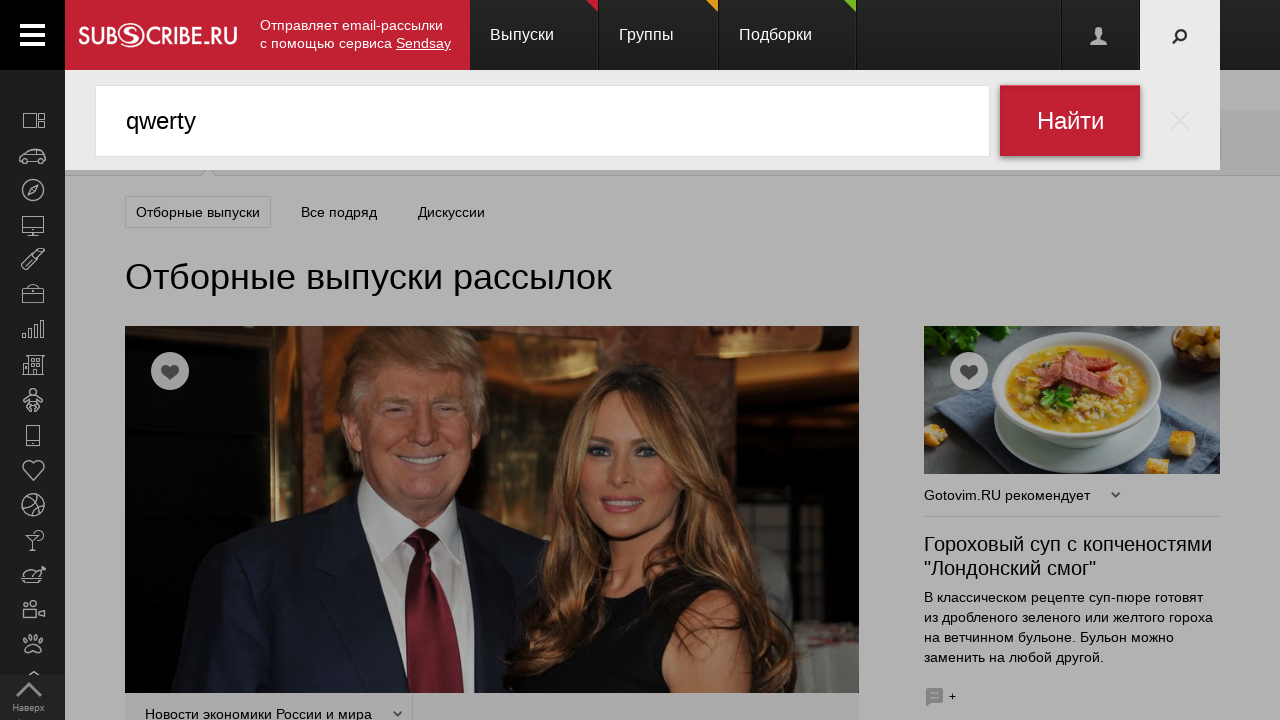